Tests that the currency selector has 110 currency options available

Starting URL: https://betsspace.com/

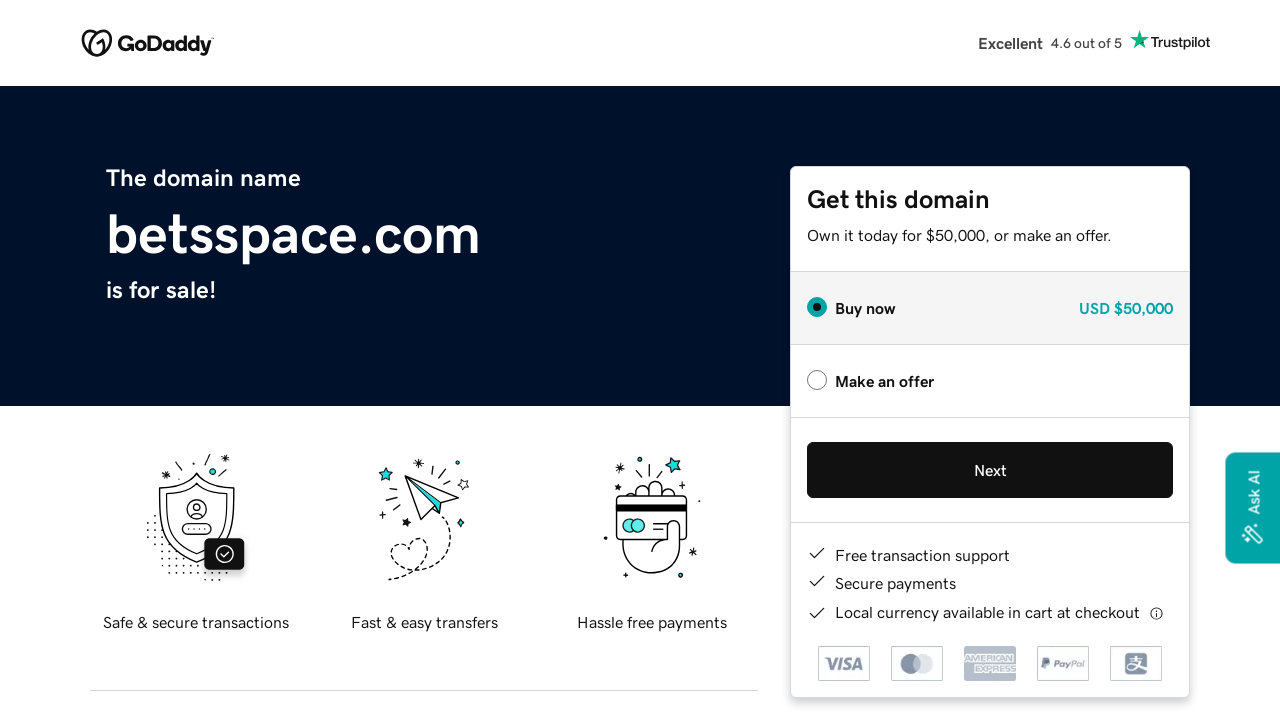

Navigated to https://betsspace.com/
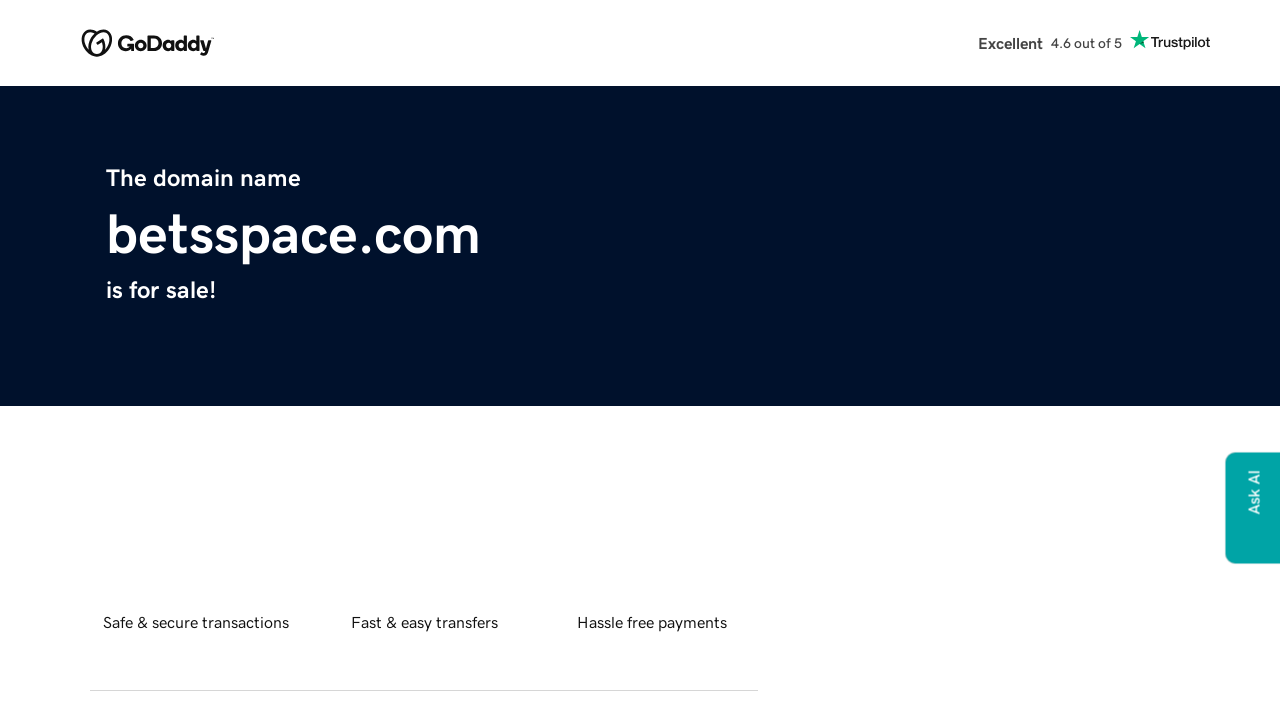

Located all 110 currency options in the currency selector
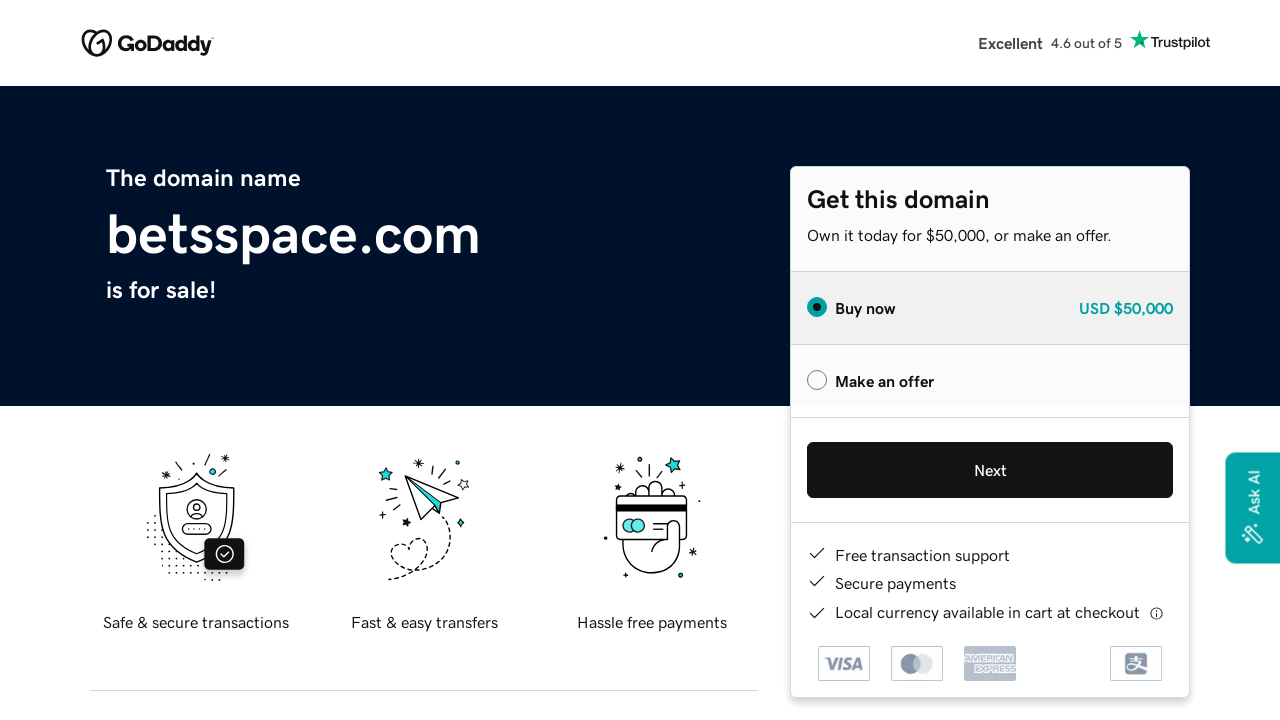

Verified that currency selector has exactly 110 currency options
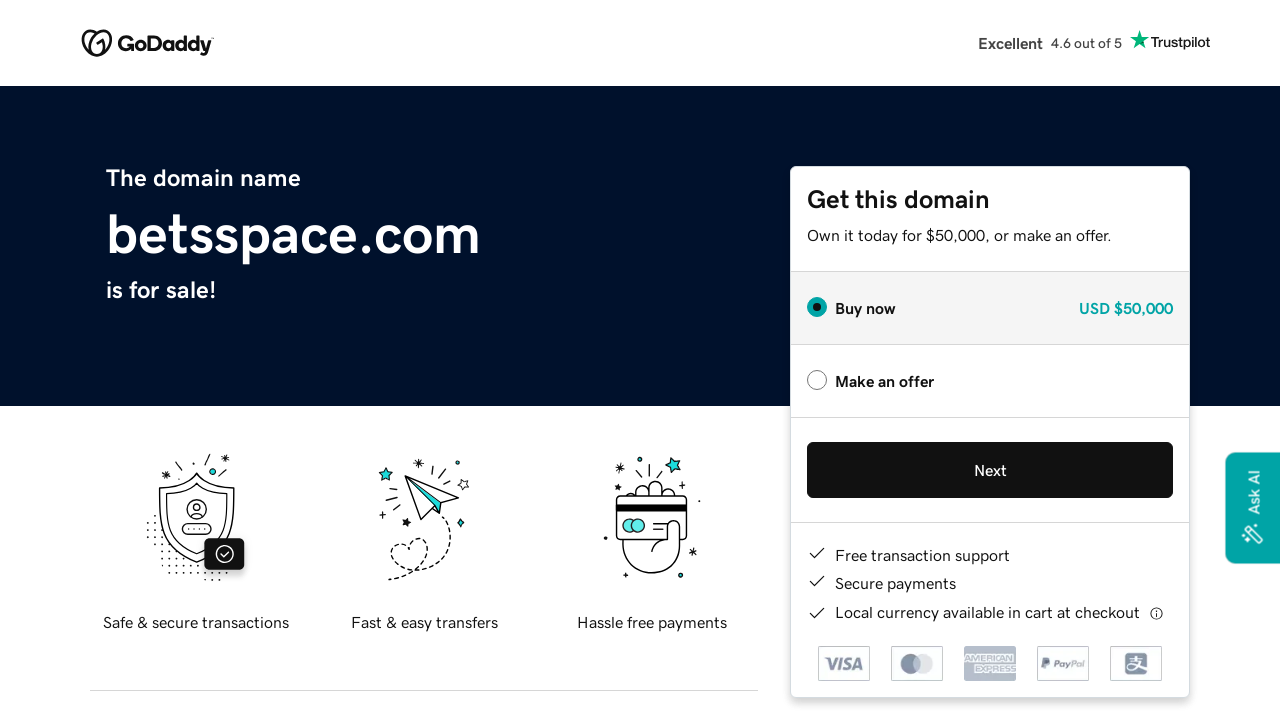

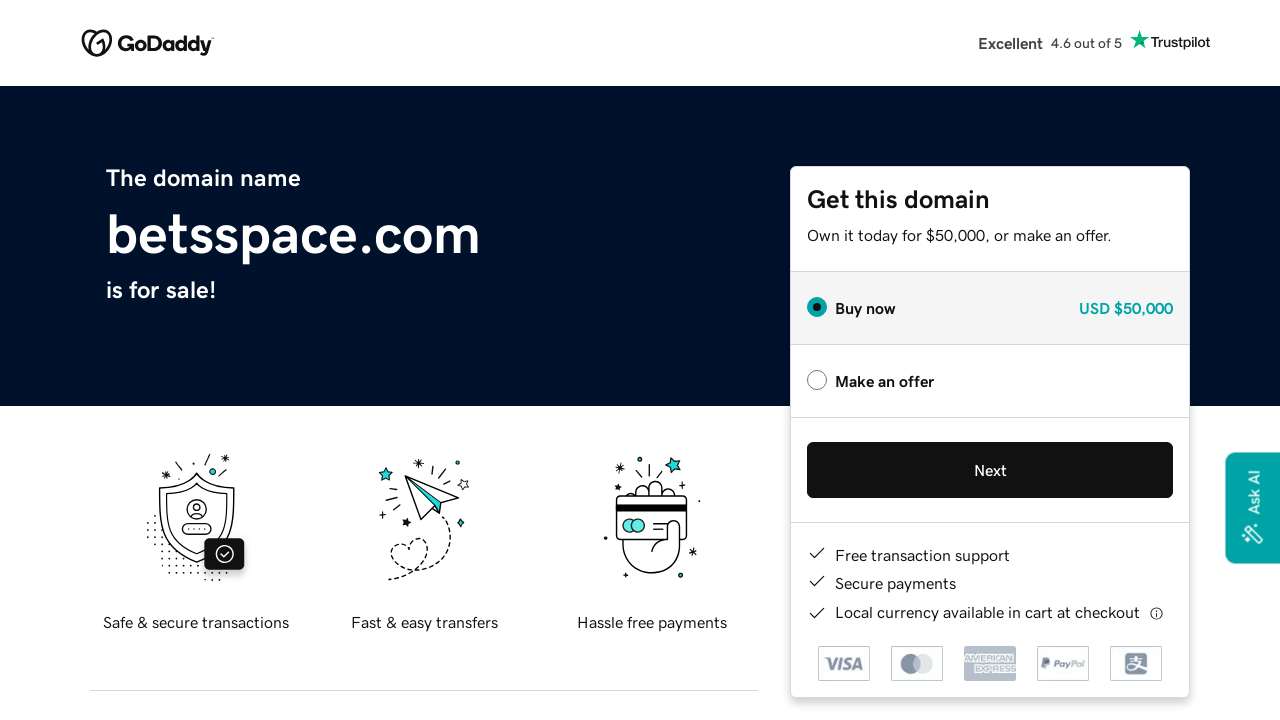